Tests Ubuntu login page by clicking on new user link and then clicking on terms acceptance label

Starting URL: https://login.ubuntu.com/

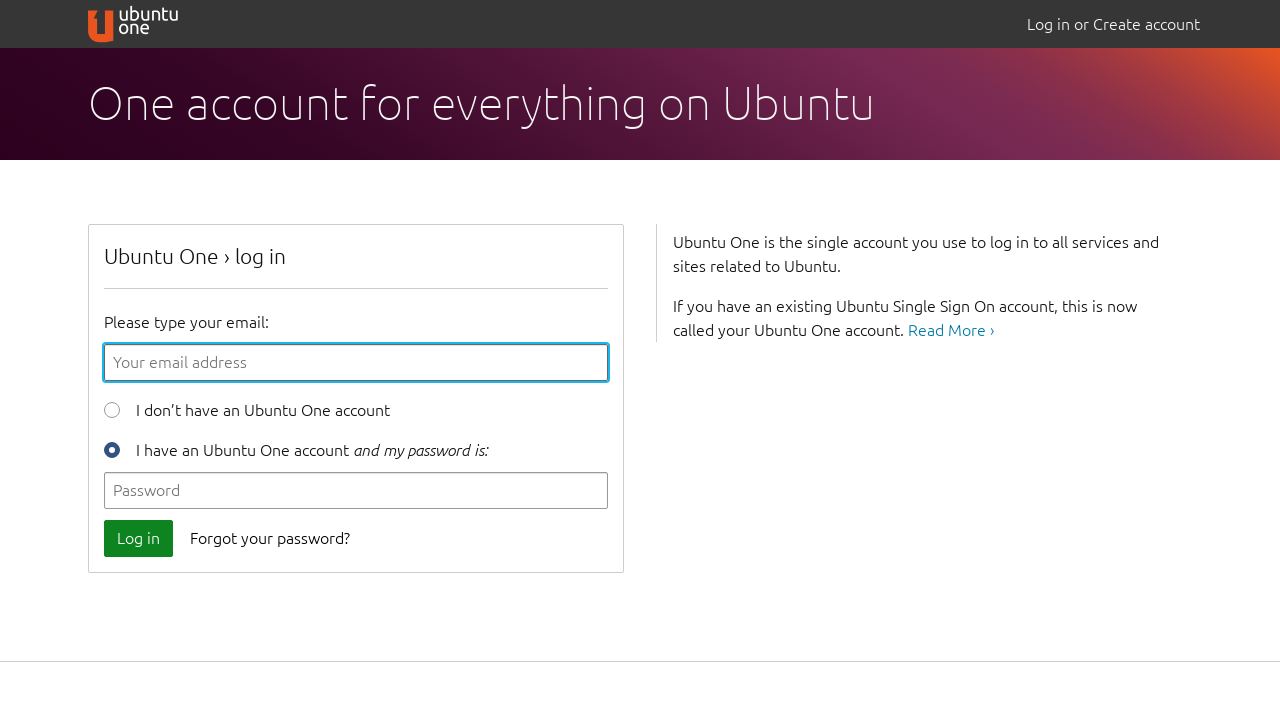

Clicked on new user link at (263, 410) on .new-user>span
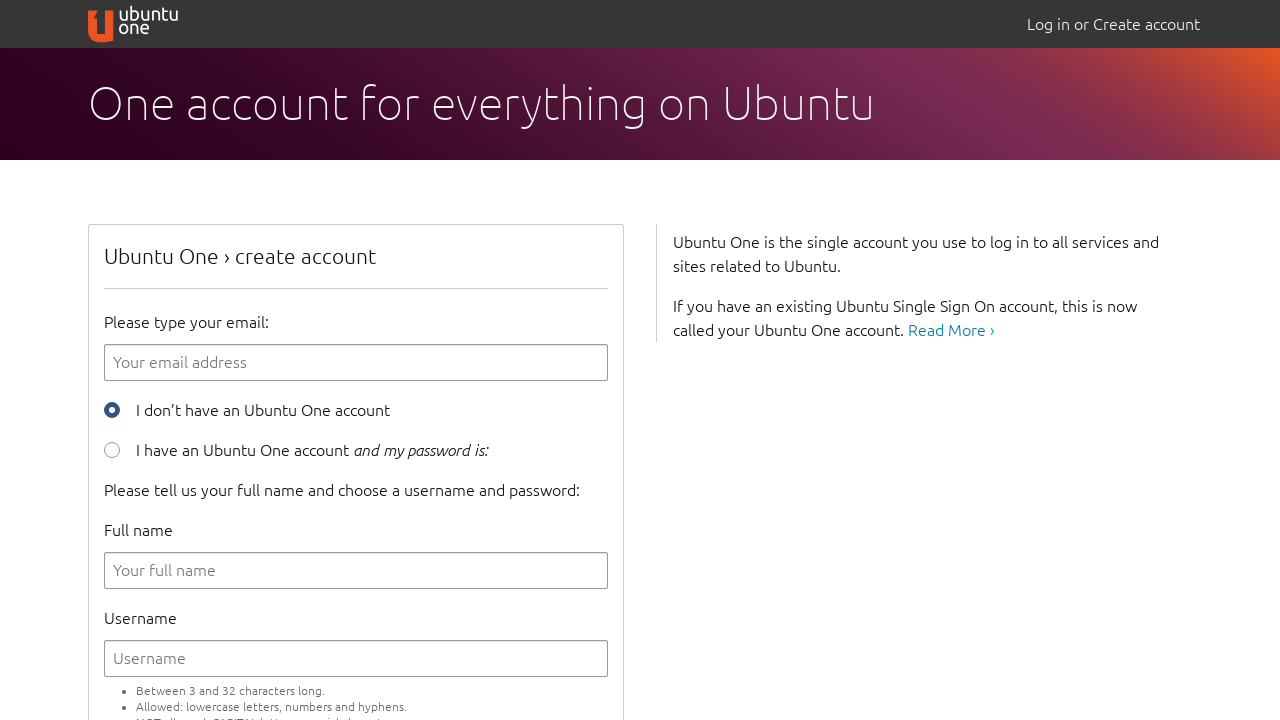

Clicked on terms acceptance label at (356, 361) on xpath=//label[contains(text(),'I have read and accept')]
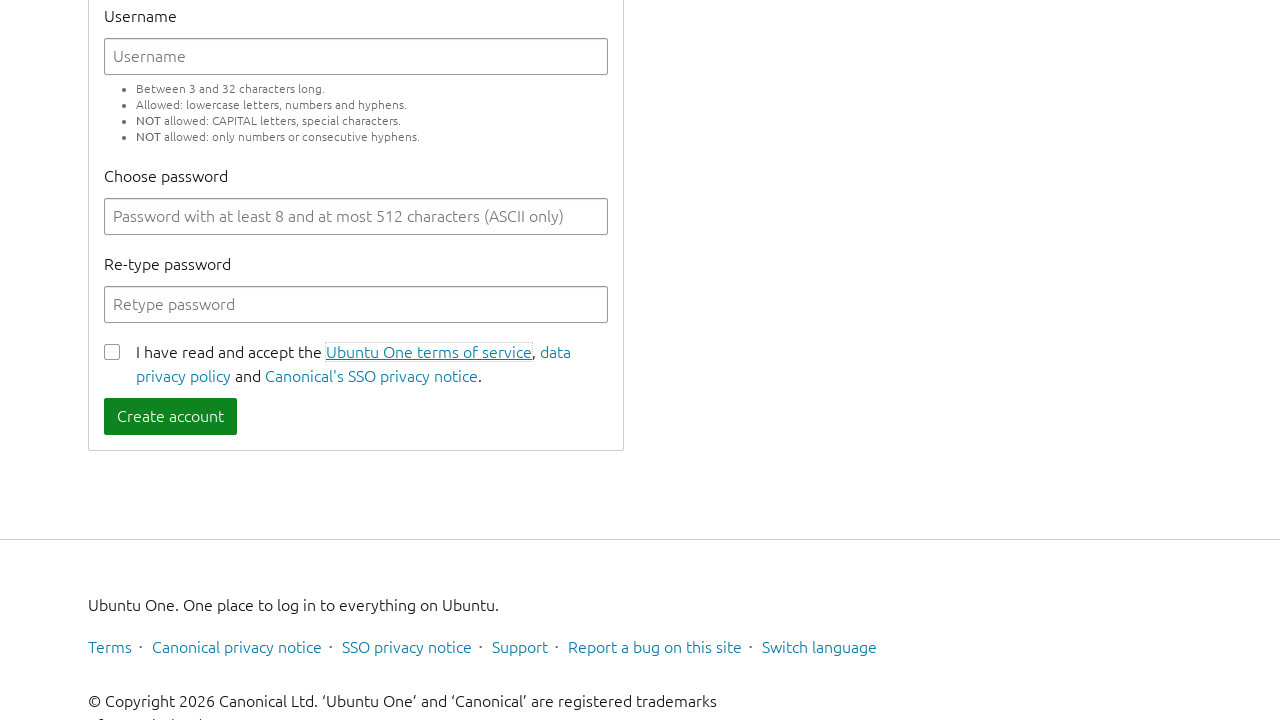

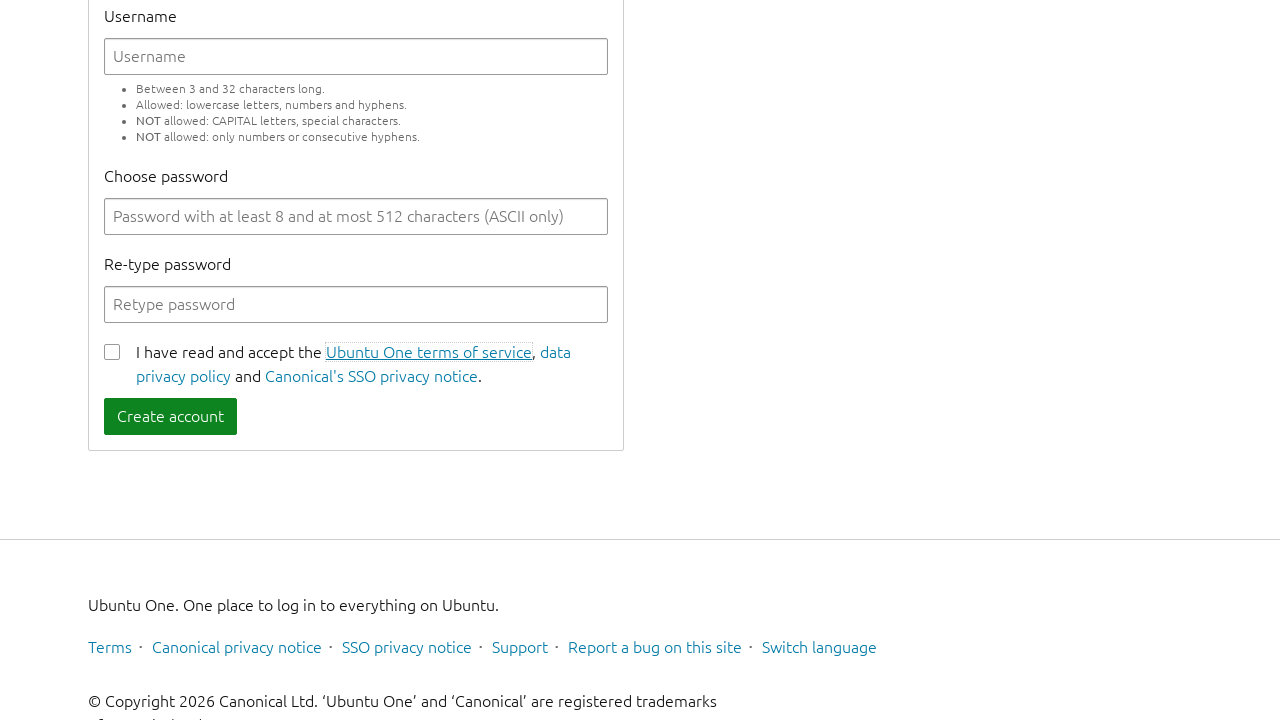